Tests dynamic loading when element doesn't exist initially, clicking start and waiting for element to appear

Starting URL: https://the-internet.herokuapp.com/dynamic_loading/2

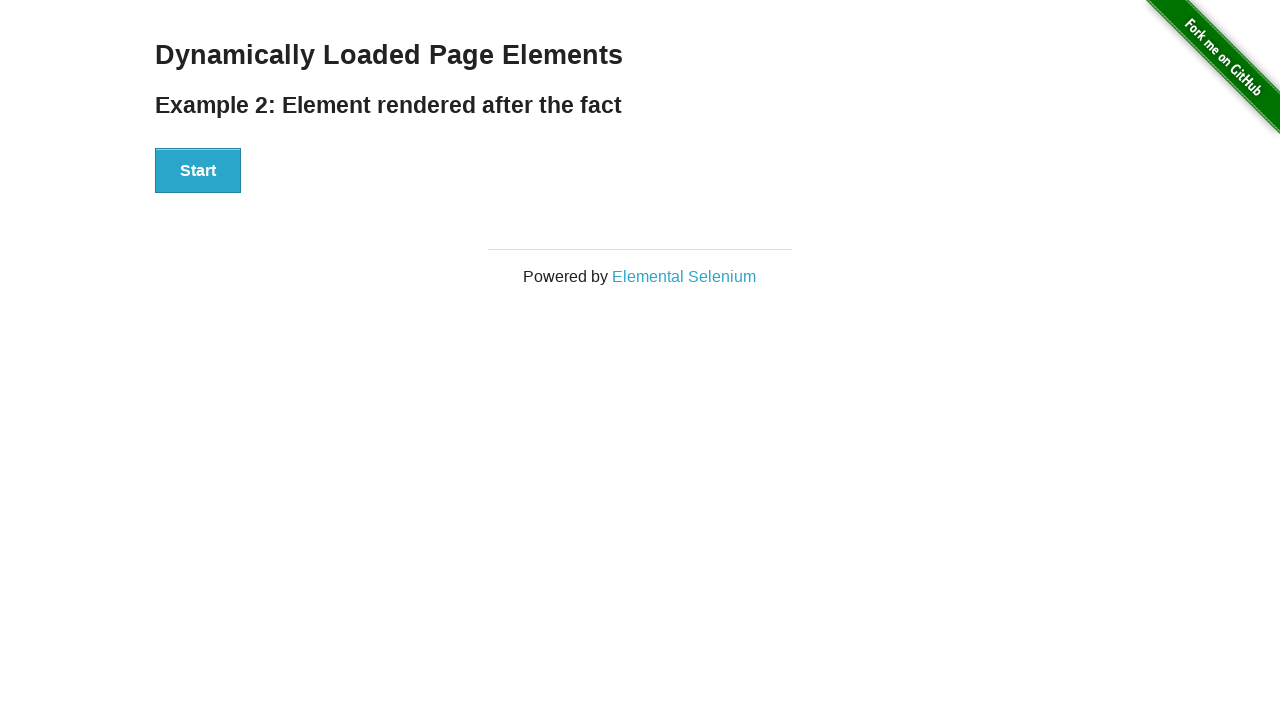

Navigated to dynamic loading page where element doesn't exist initially
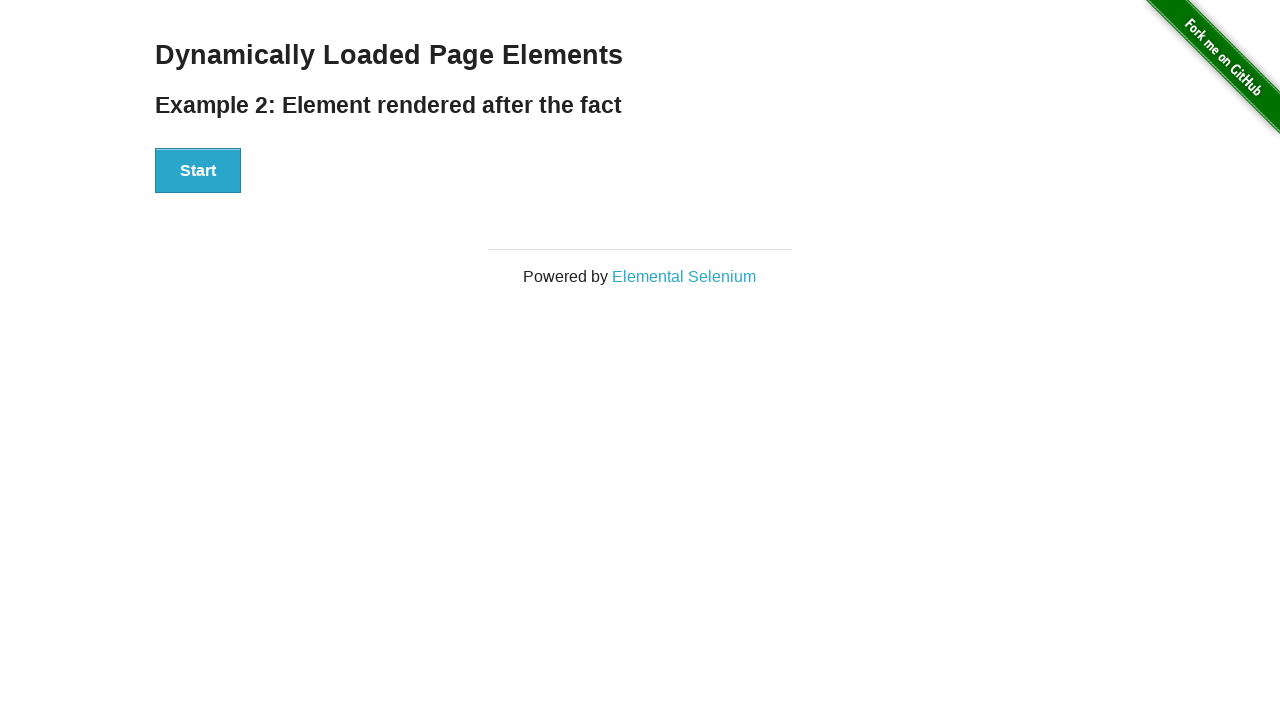

Clicked the start button to initiate dynamic loading at (198, 171) on #start button
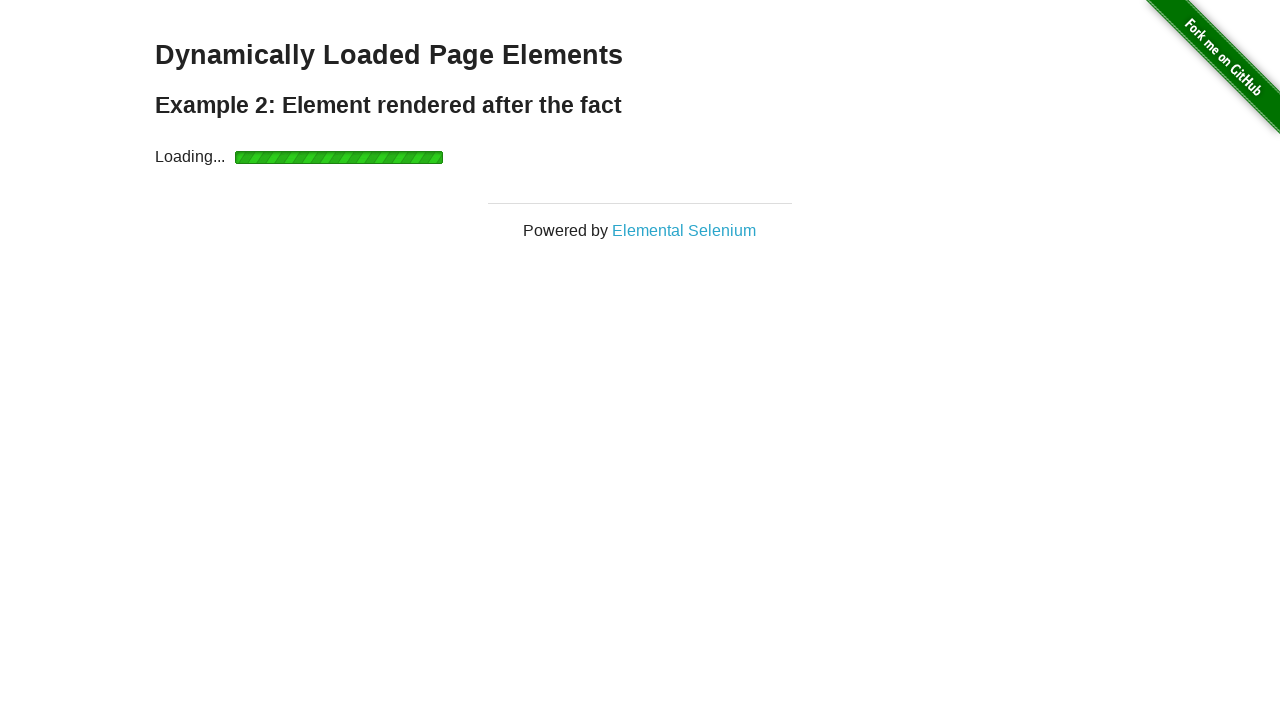

Waited for the dynamically loaded element to appear
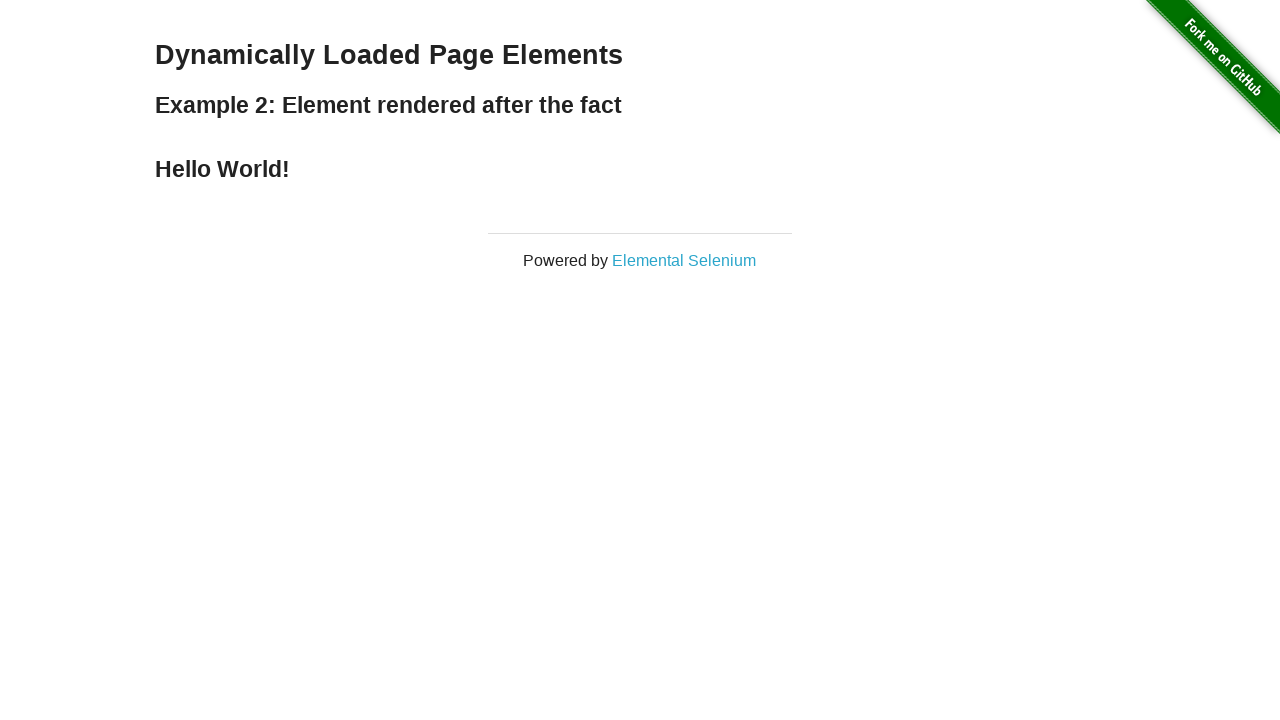

Retrieved text from dynamically loaded element
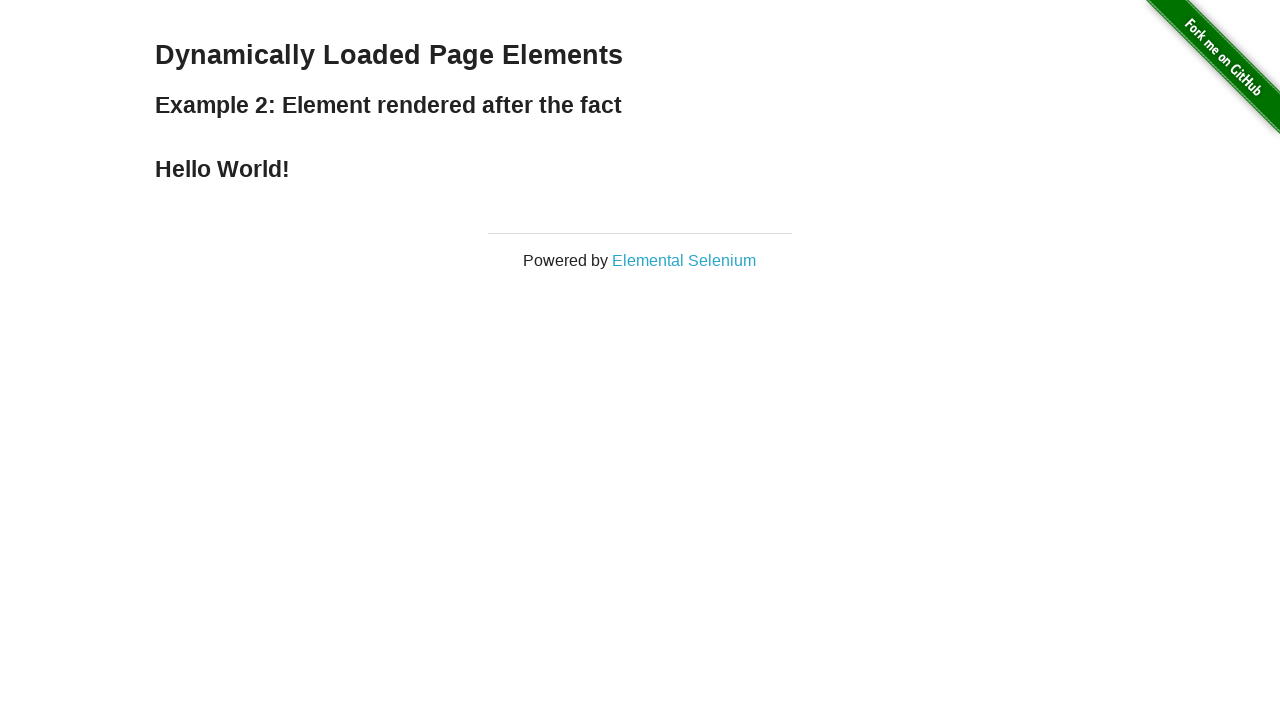

Verified that 'Hello World!' text is present in loaded element
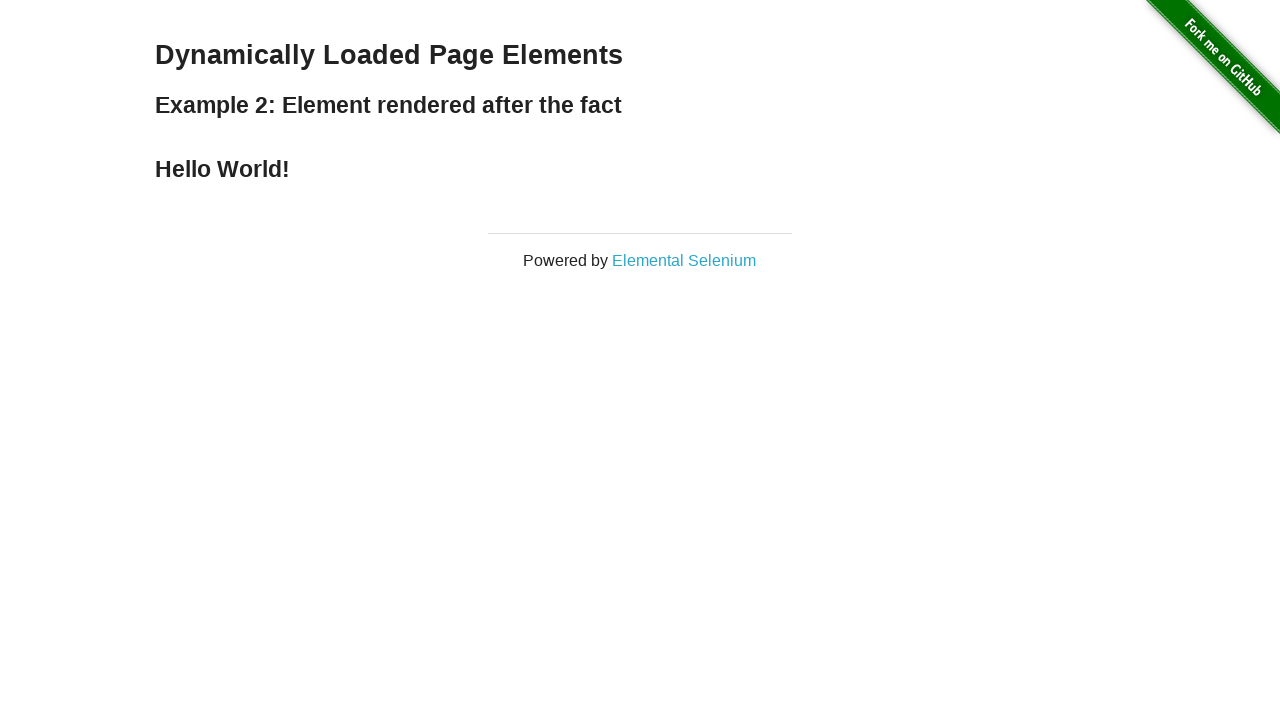

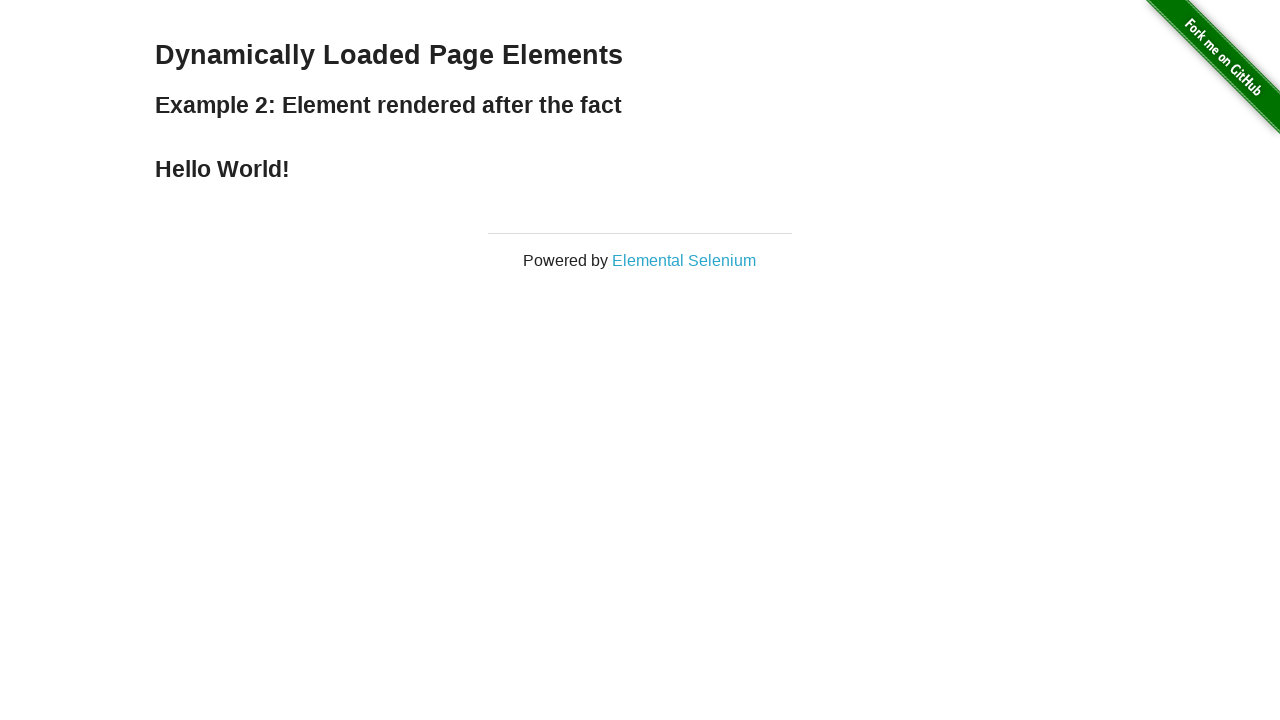